Tests clicking the reveal button and verifying the revealed field is displayed

Starting URL: https://www.selenium.dev/selenium/web/dynamic.html

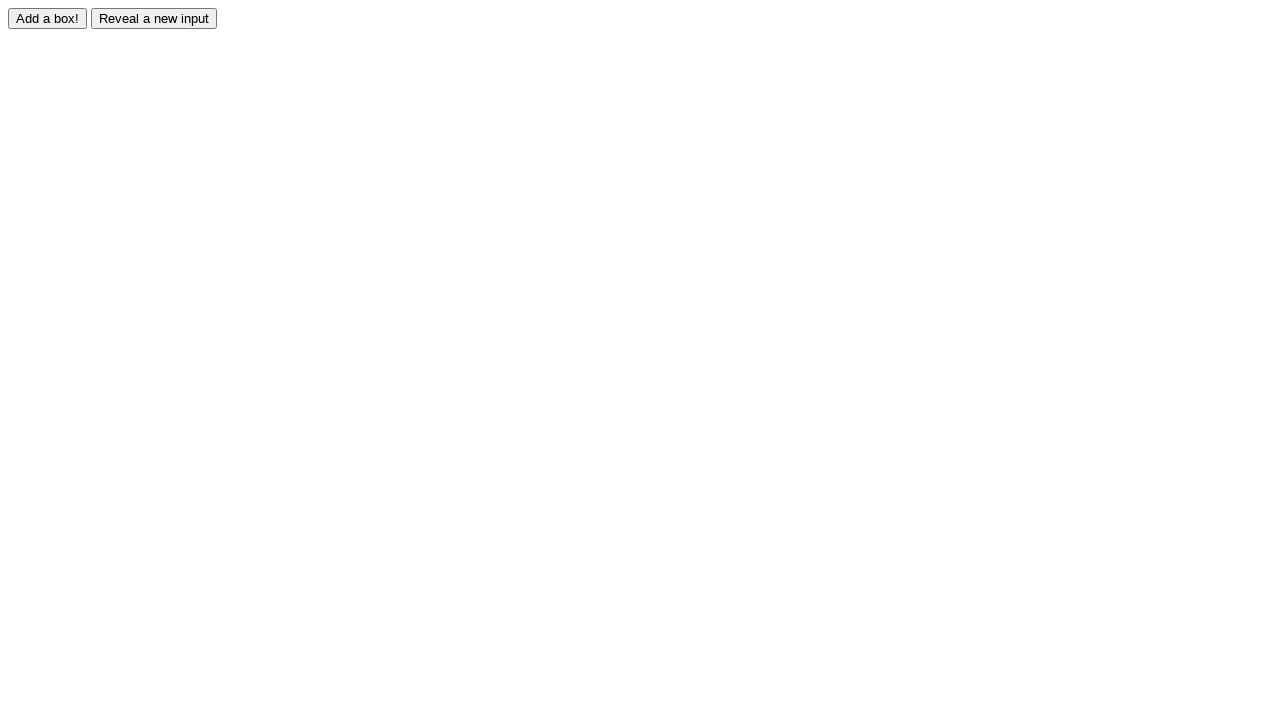

Navigated to dynamic.html test page
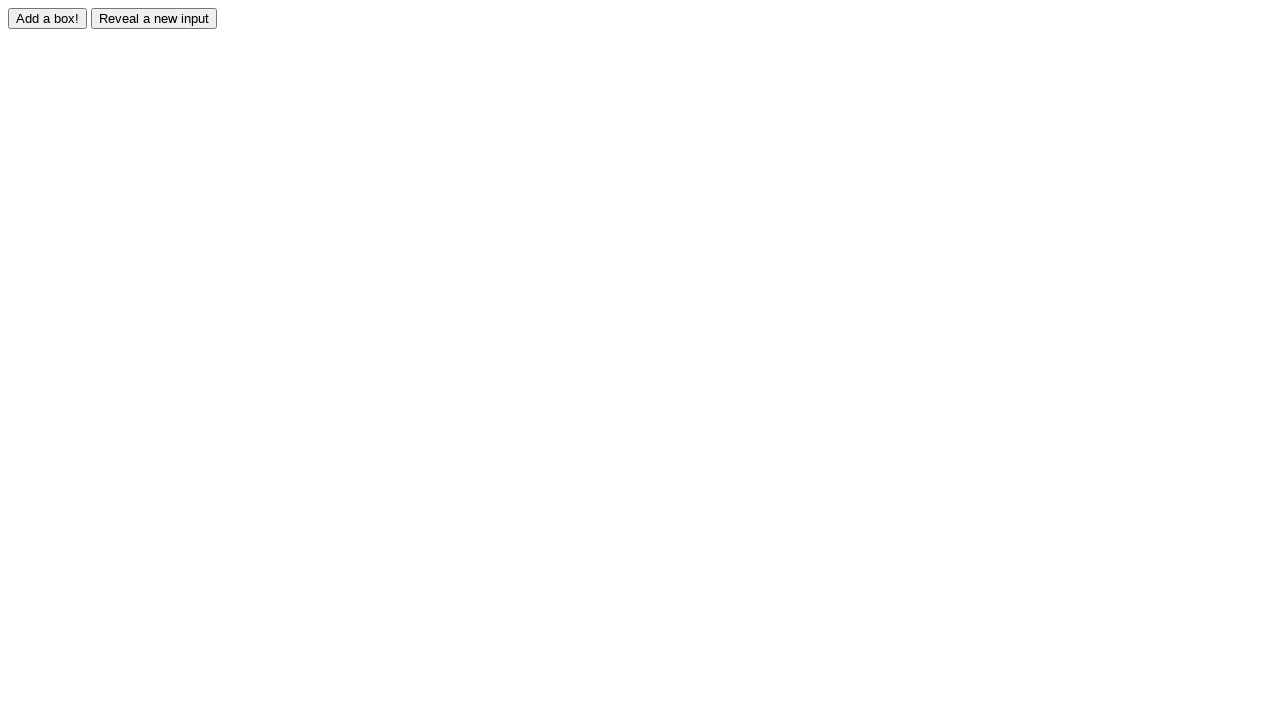

Clicked the reveal button at (154, 18) on xpath=//input[@id='reveal']
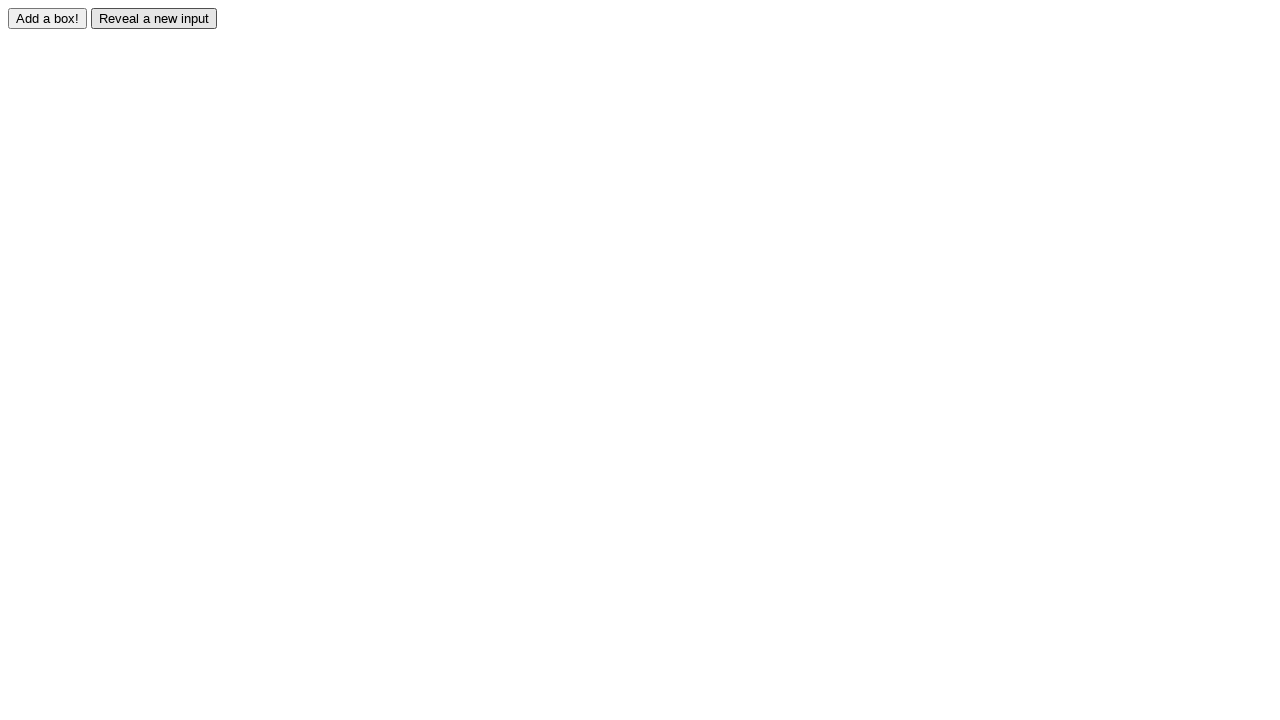

Verified revealed field is displayed
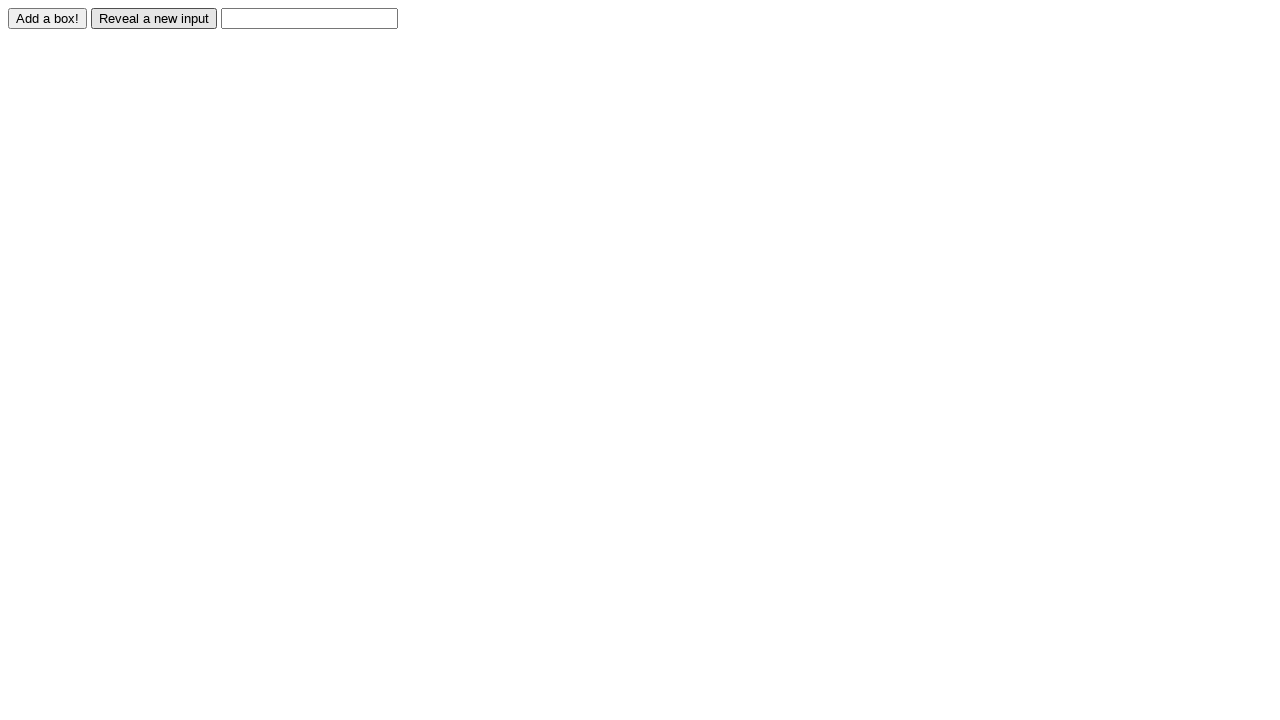

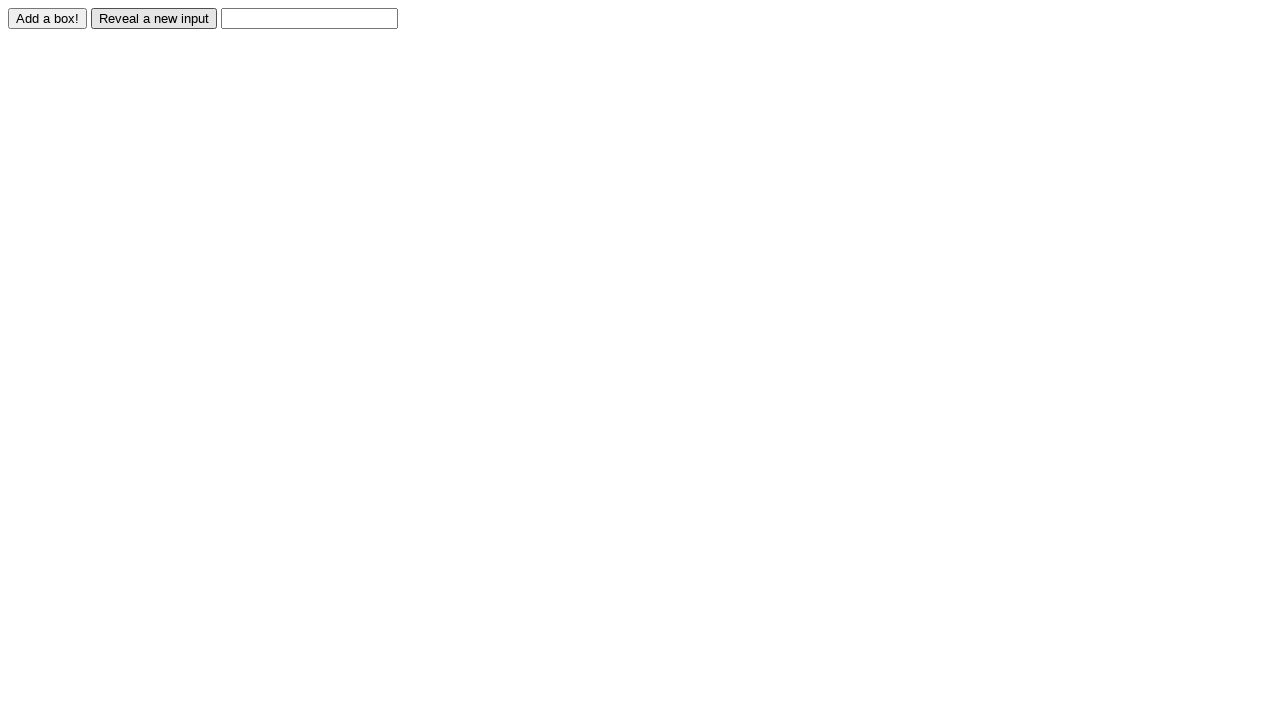